Navigates to the TodoMVC website and verifies the page loads successfully

Starting URL: https://todomvc.com/

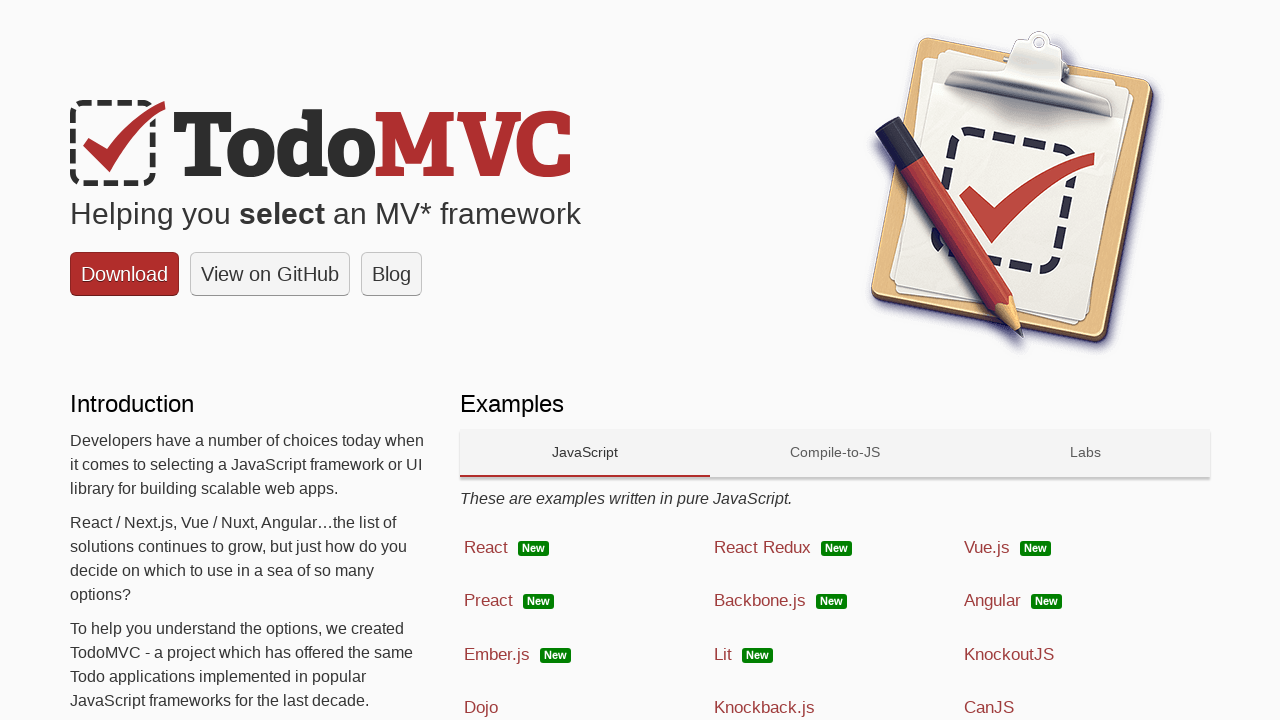

Navigated to TodoMVC website at https://todomvc.com/
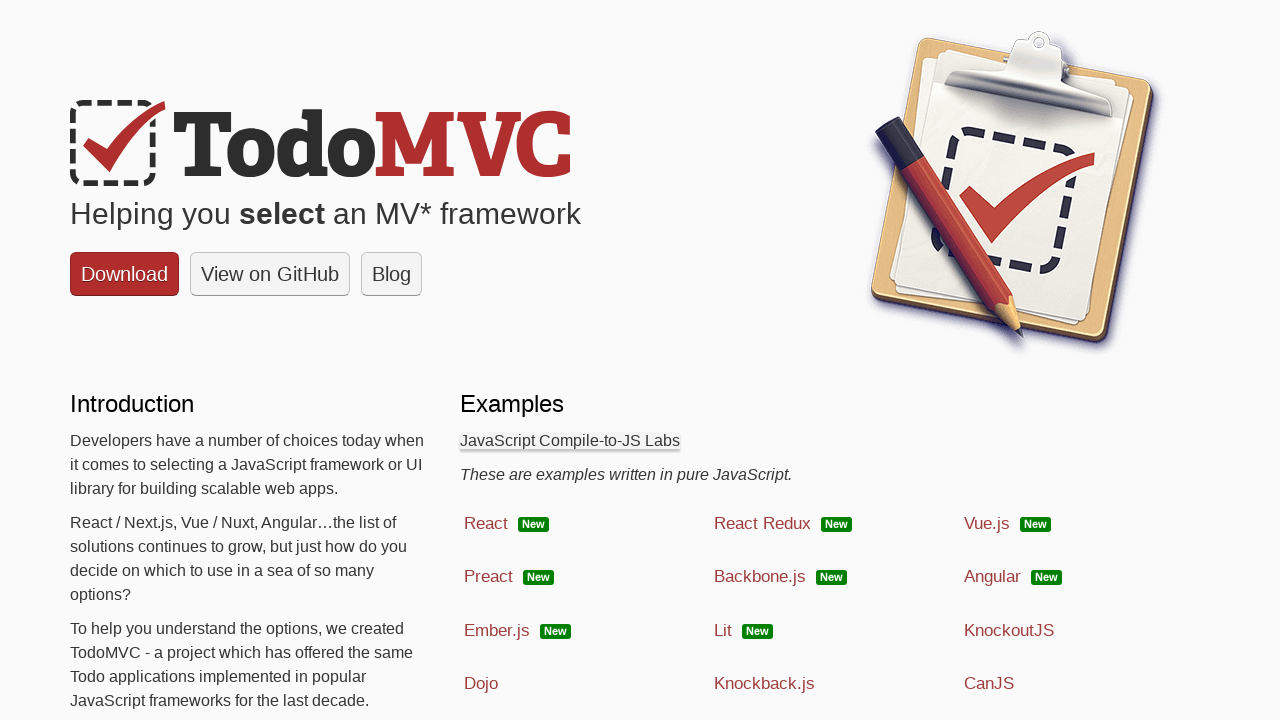

Page reached domcontentloaded state
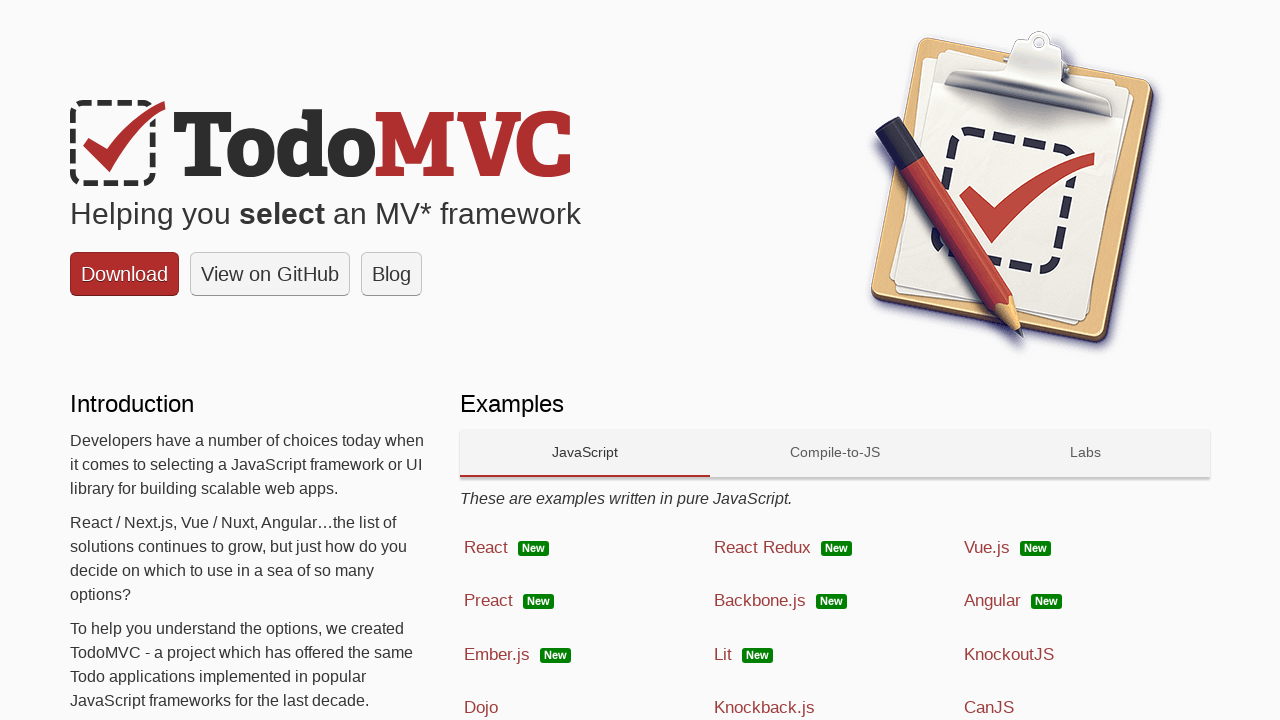

Verified body element is present on page
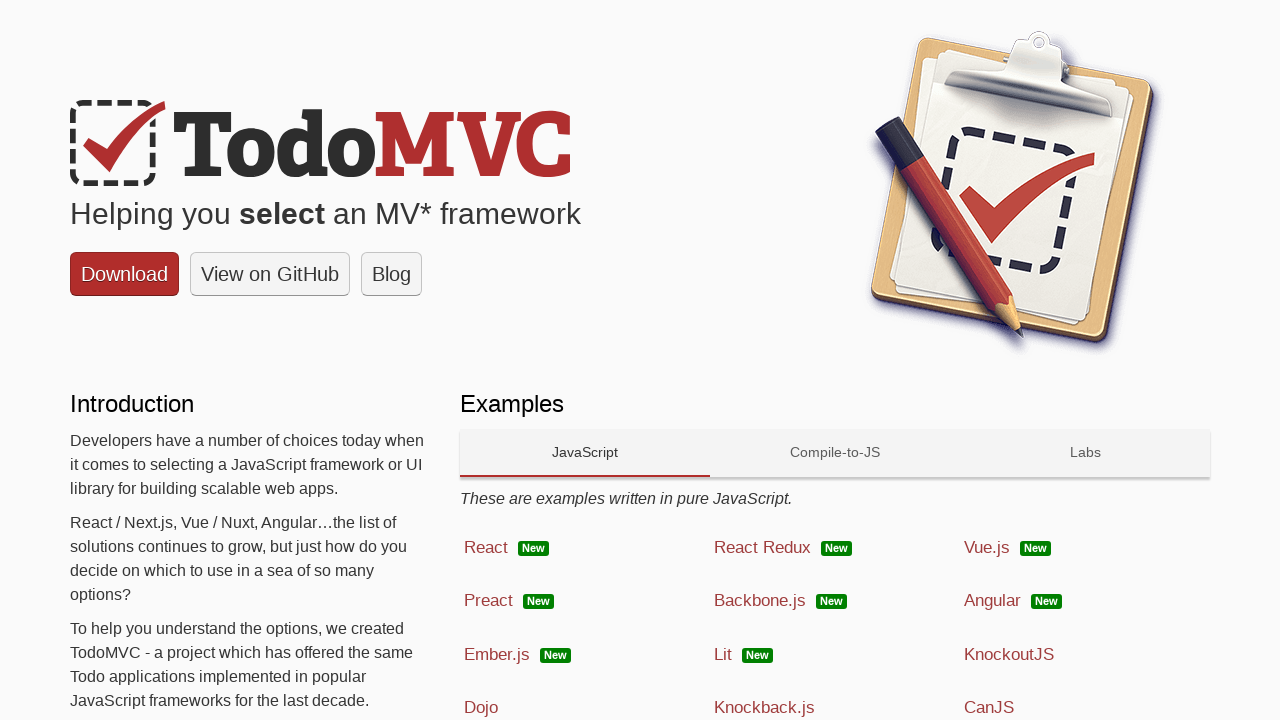

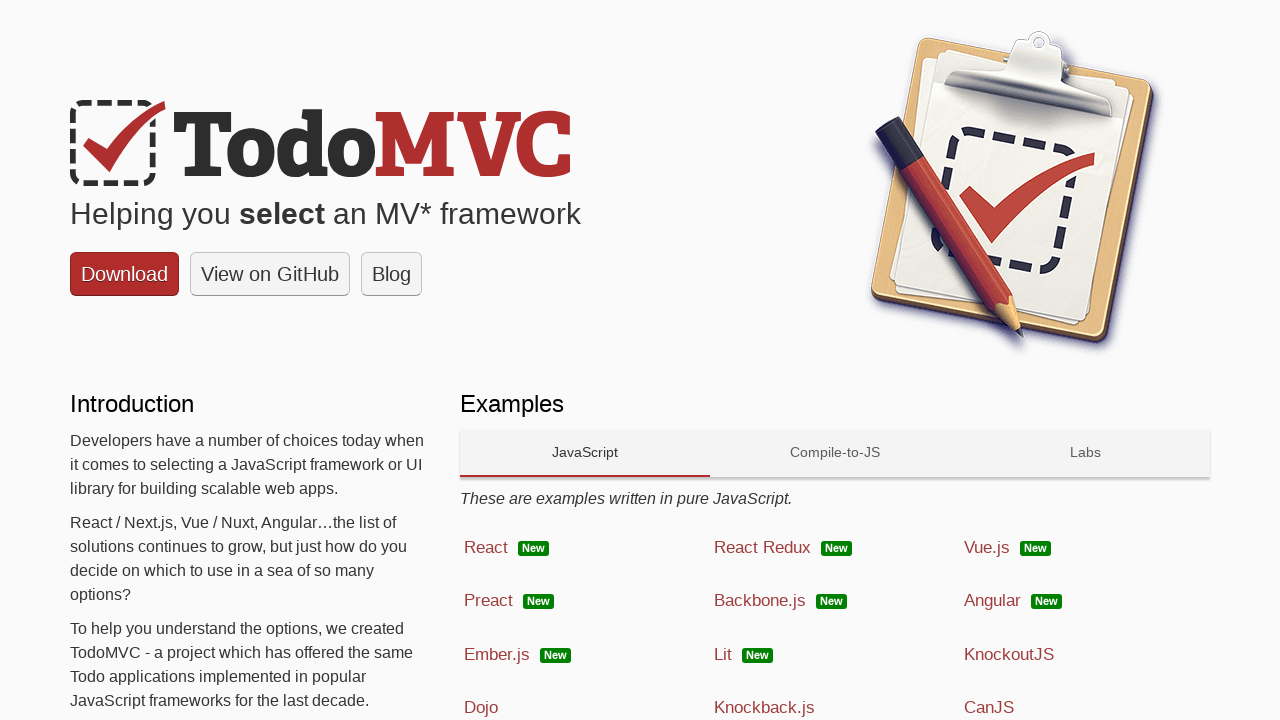